Verifies that product items are displayed on the home page including specific products like Samsung galaxy s6 and Nokia lumia 1520

Starting URL: https://www.demoblaze.com/

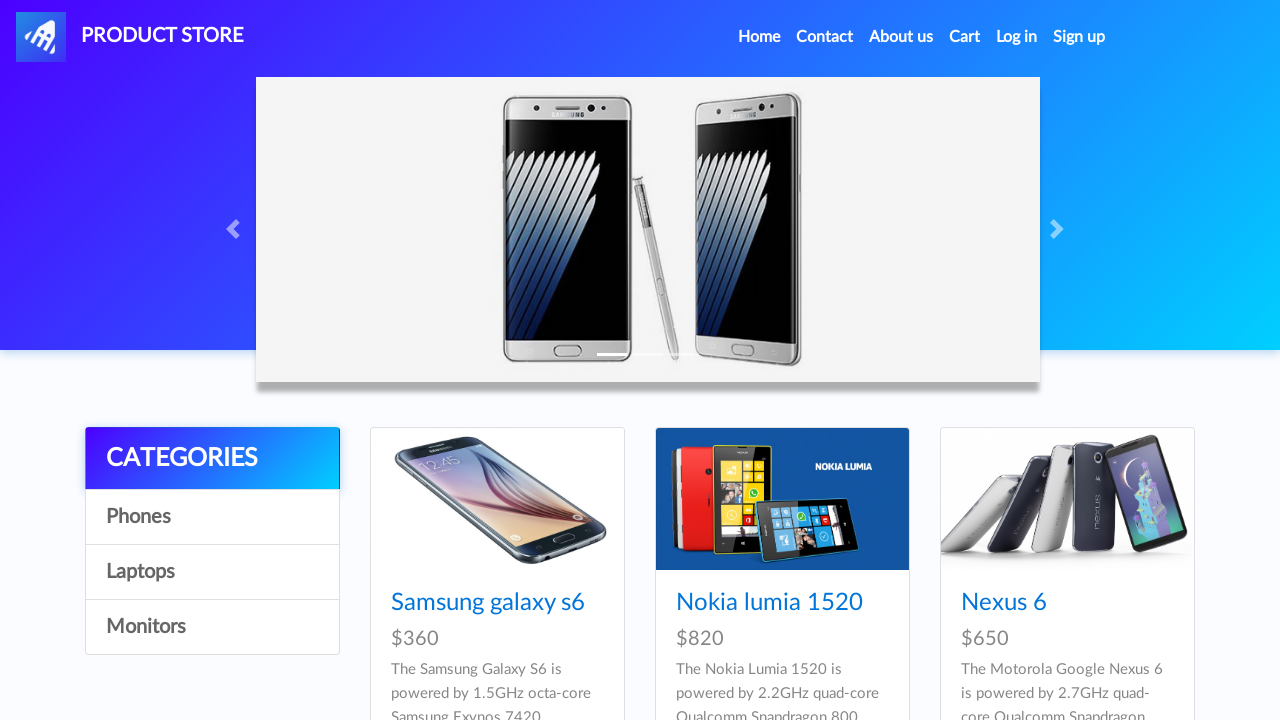

Waited for product item cards to load on home page
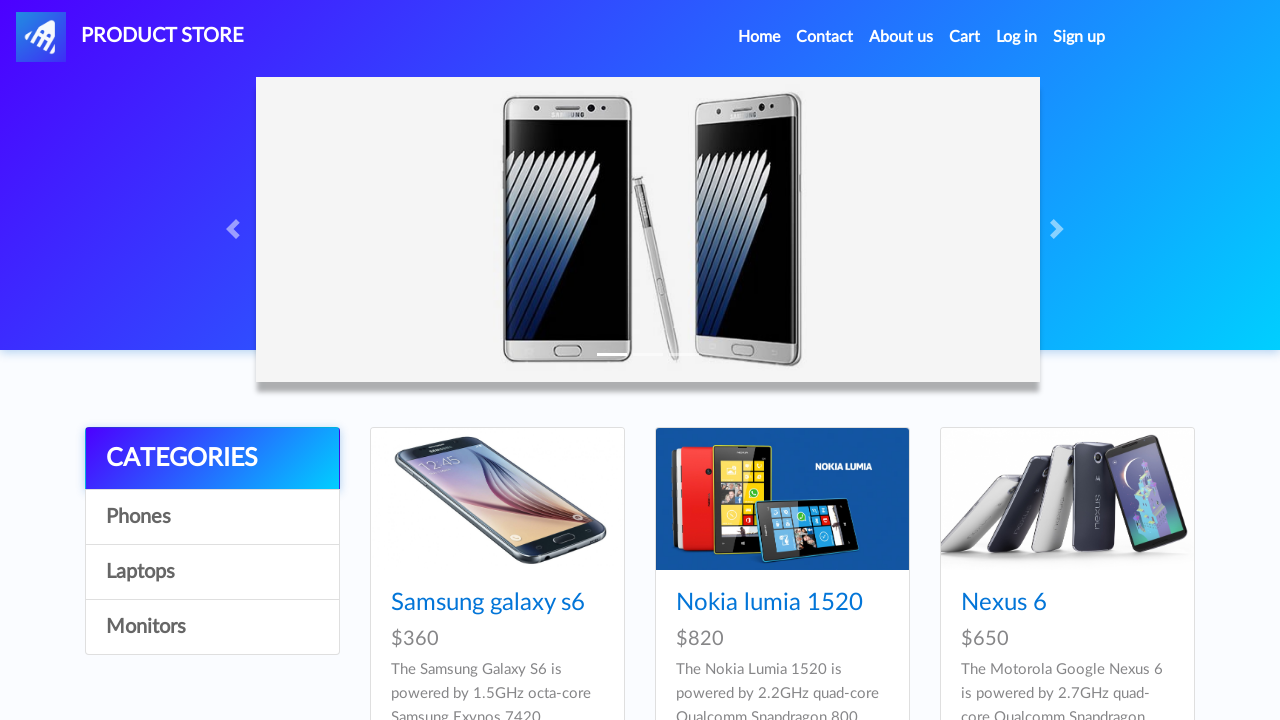

Retrieved all product item names from the page
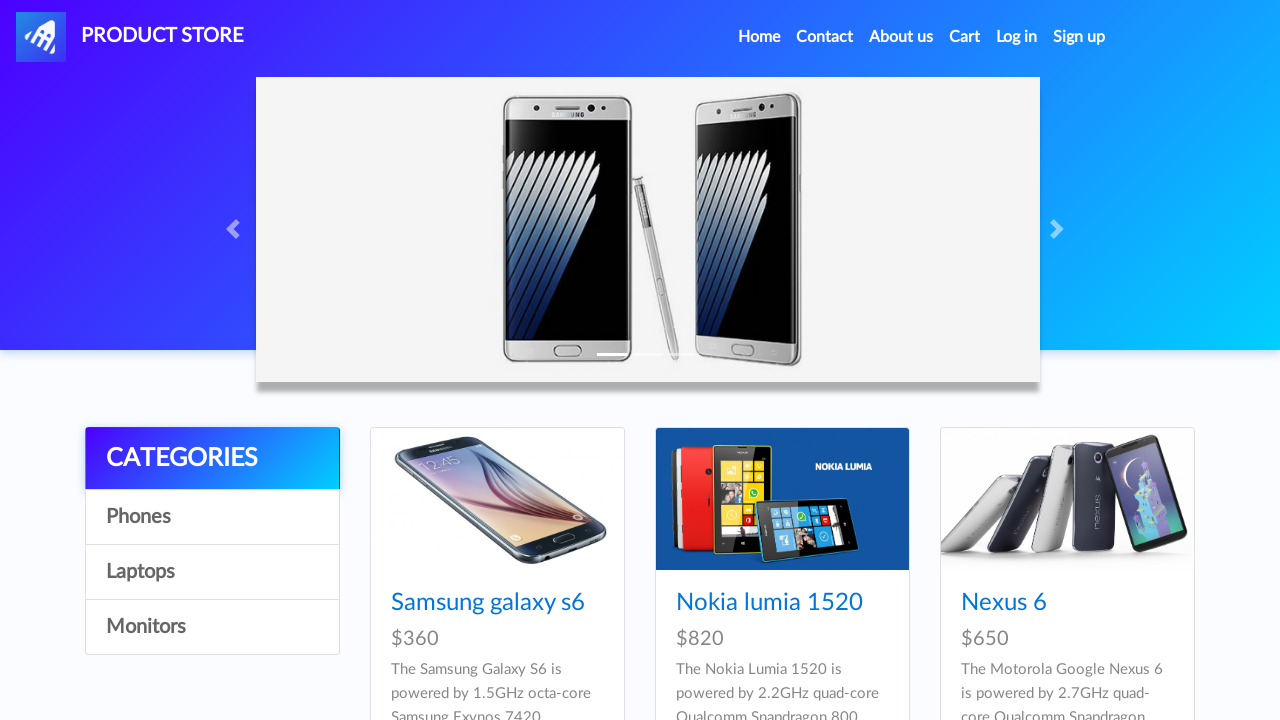

Verified that product items list is not empty
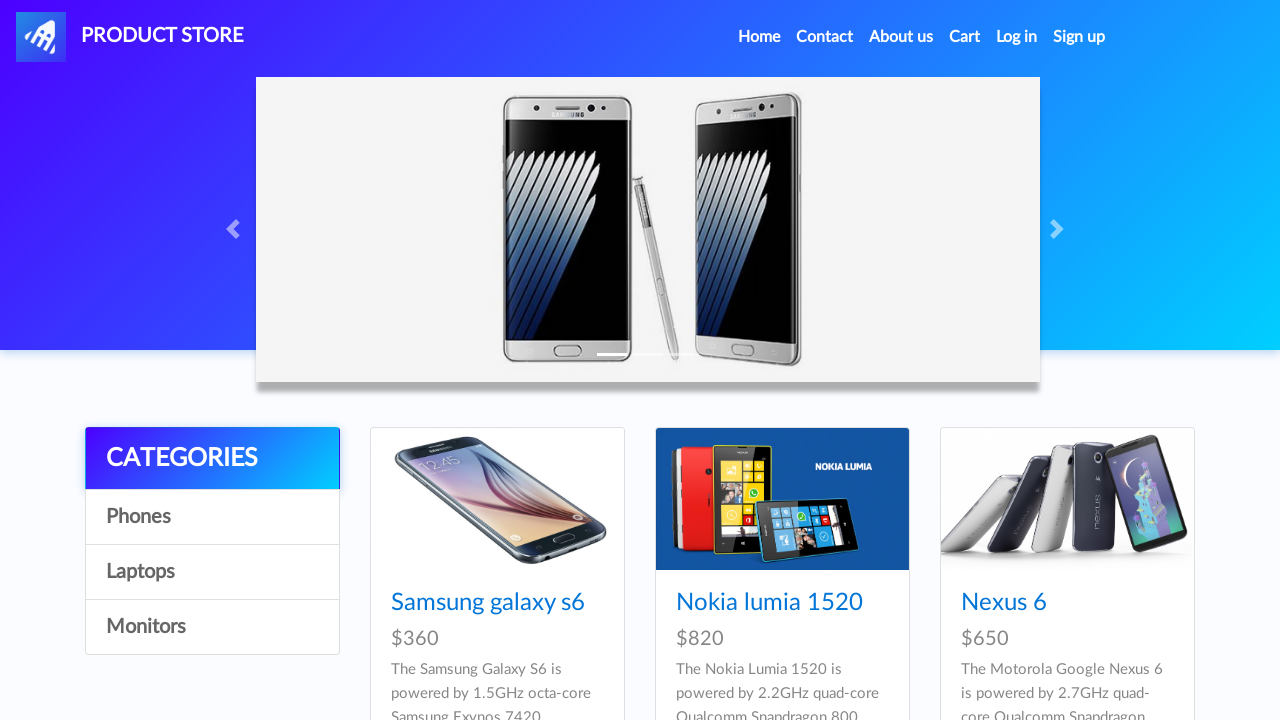

Verified that Samsung galaxy s6 is displayed in the product list
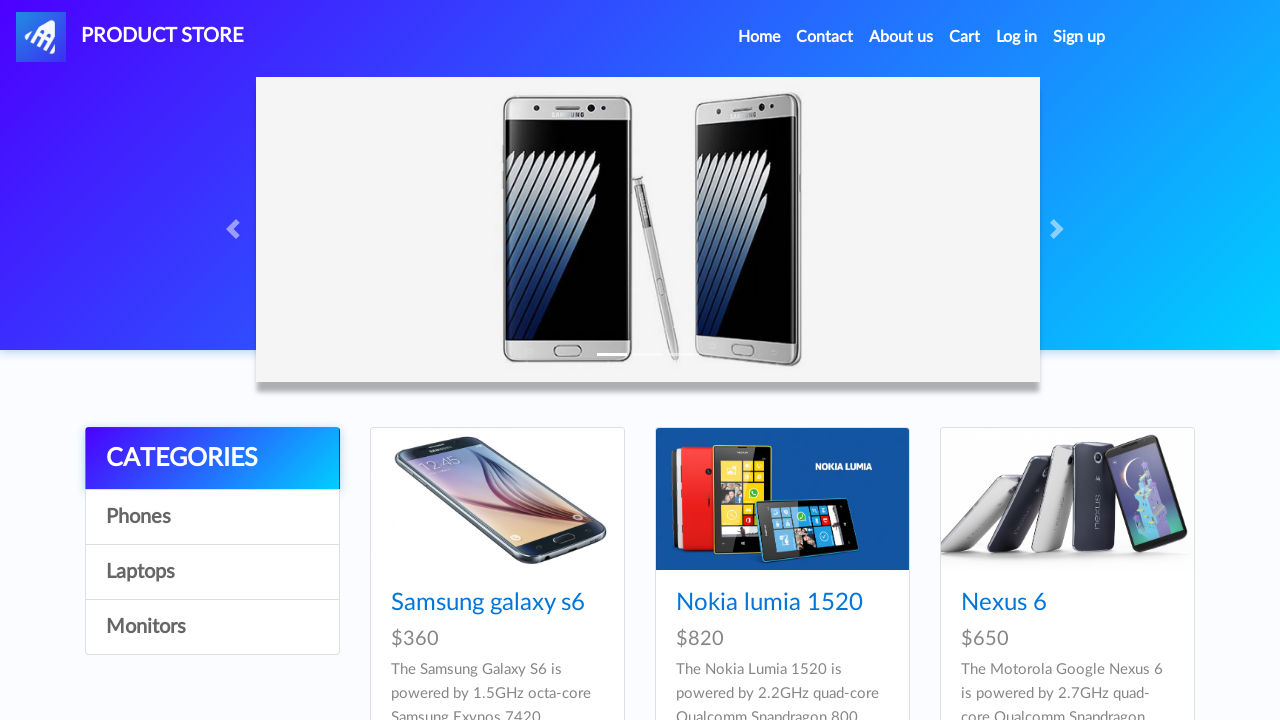

Verified that Nokia lumia 1520 is displayed in the product list
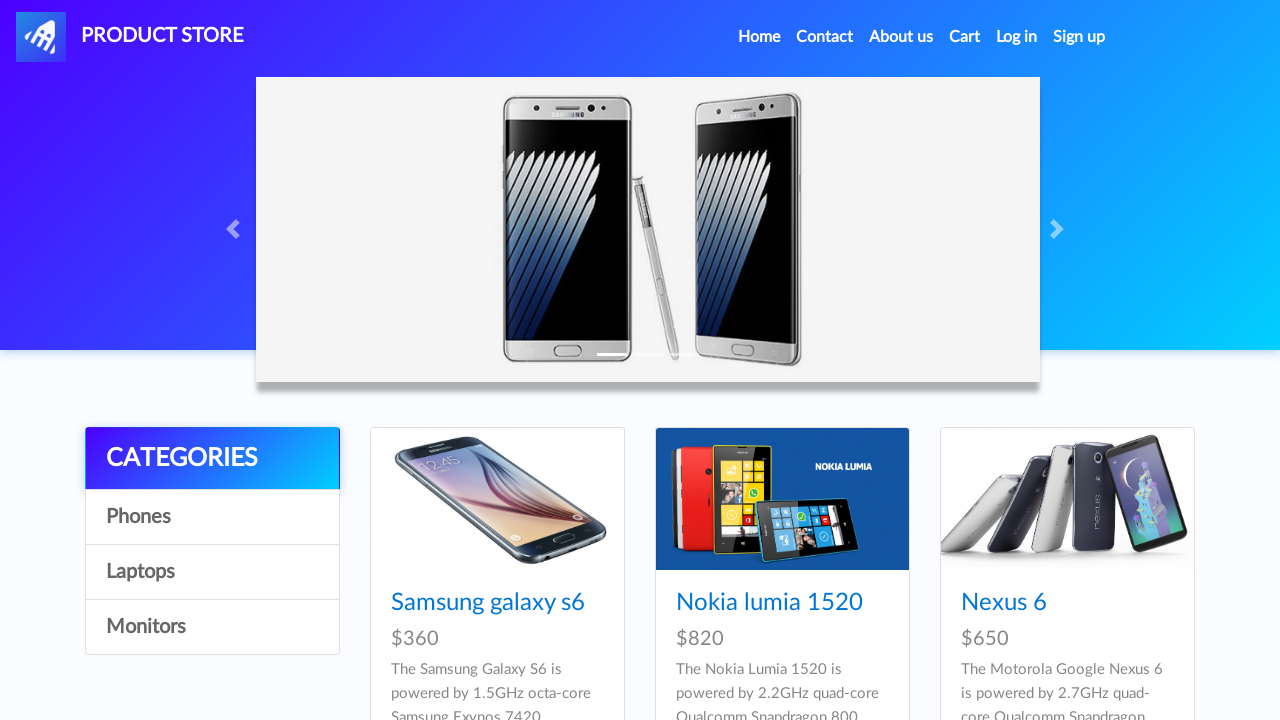

Verified that Nexus 6 is displayed in the product list
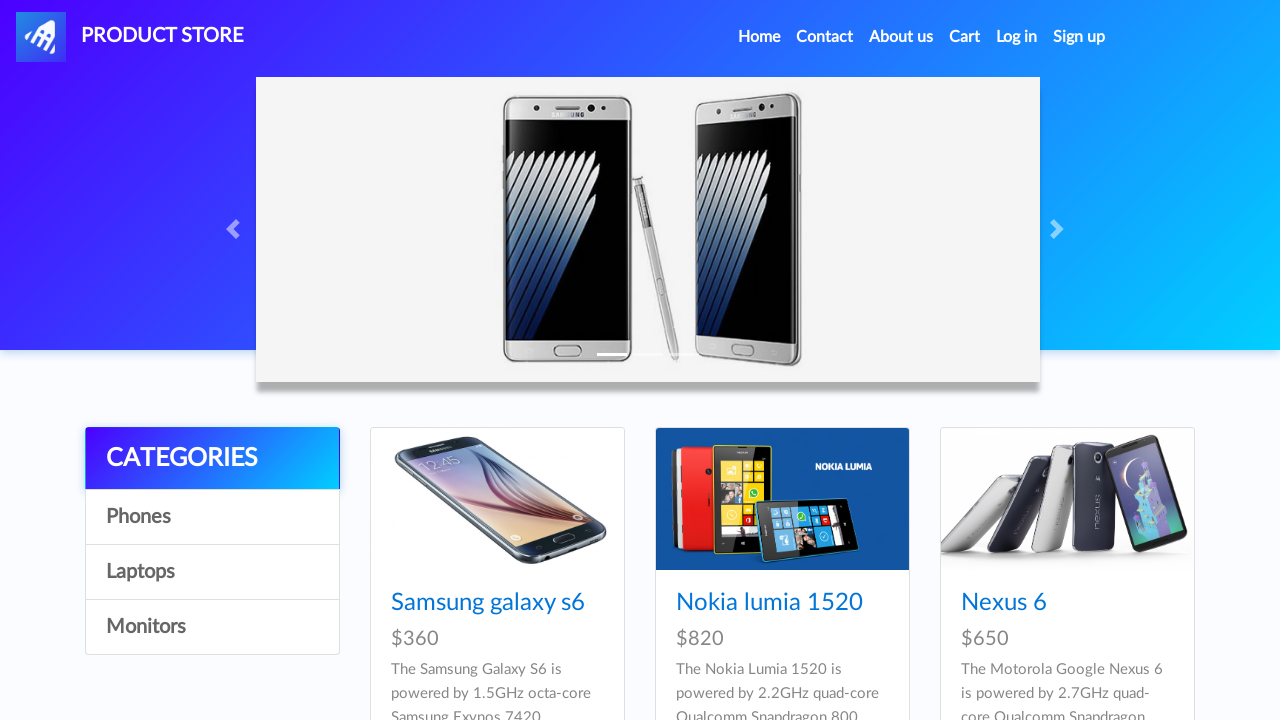

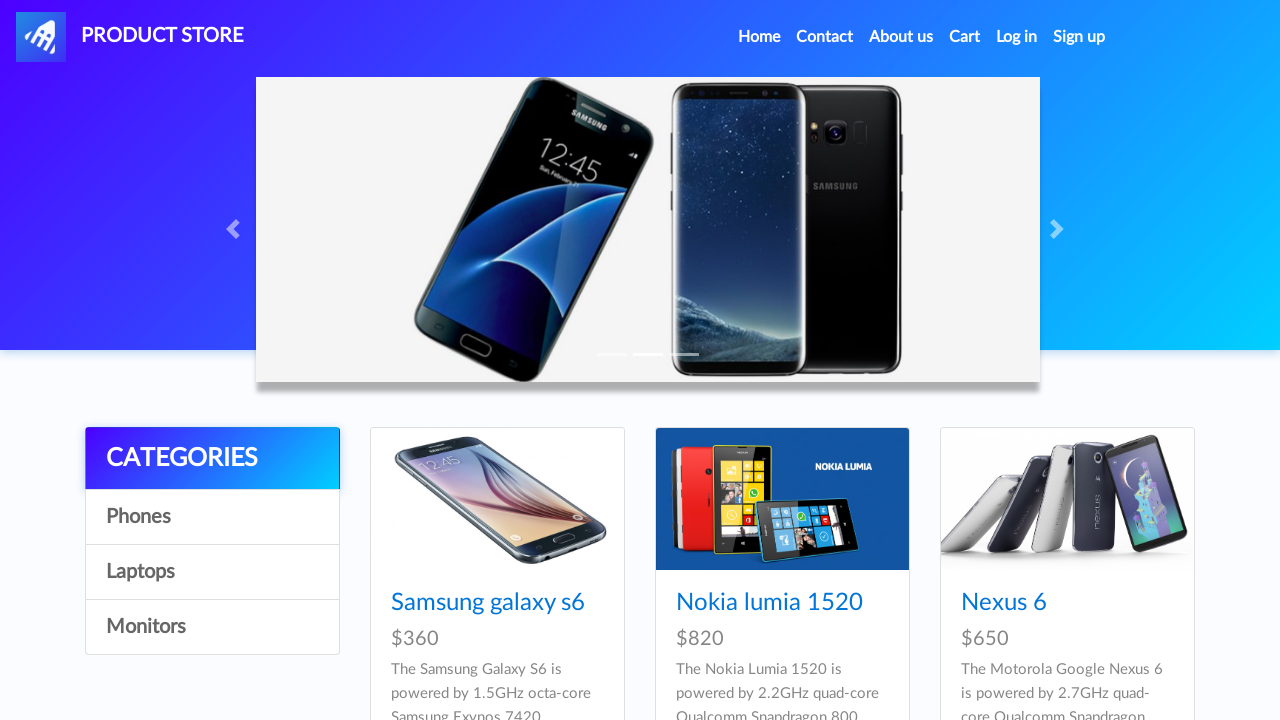